Tests a text box form by filling in full name, email, current address, and permanent address fields, then submitting the form

Starting URL: http://demoqa.com/text-box

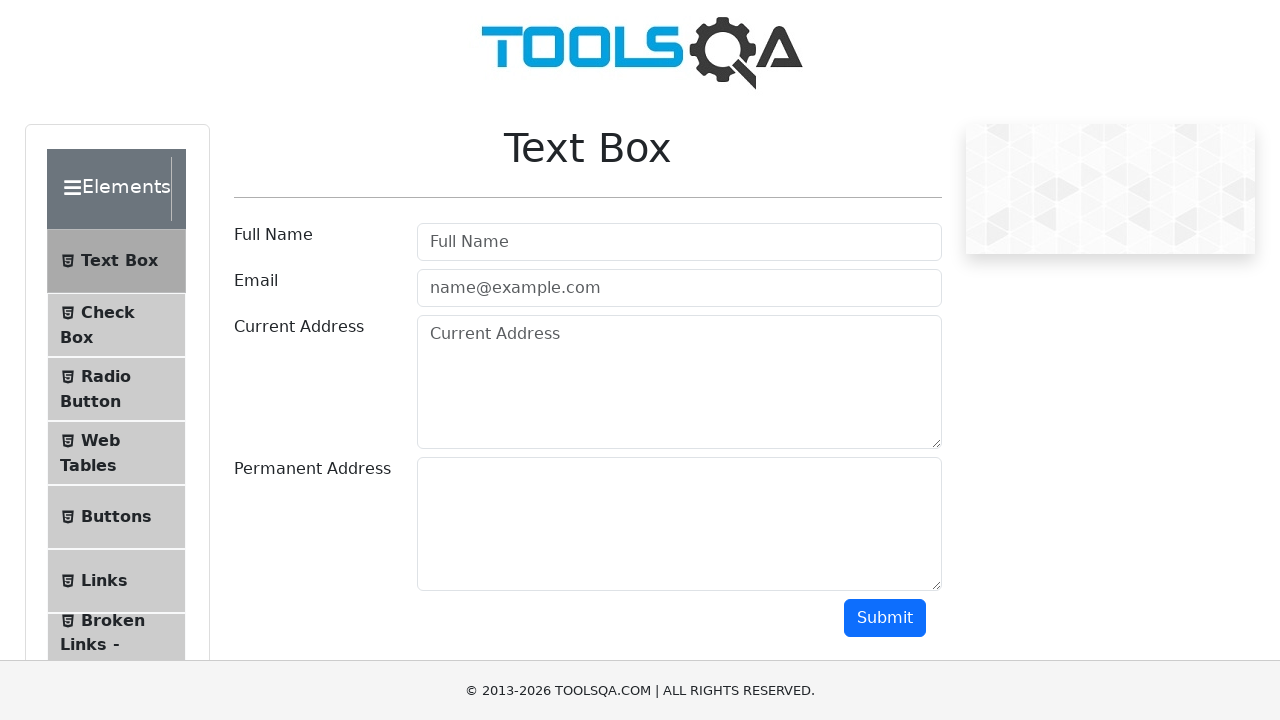

Filled full name field with 'Automation' on #userName
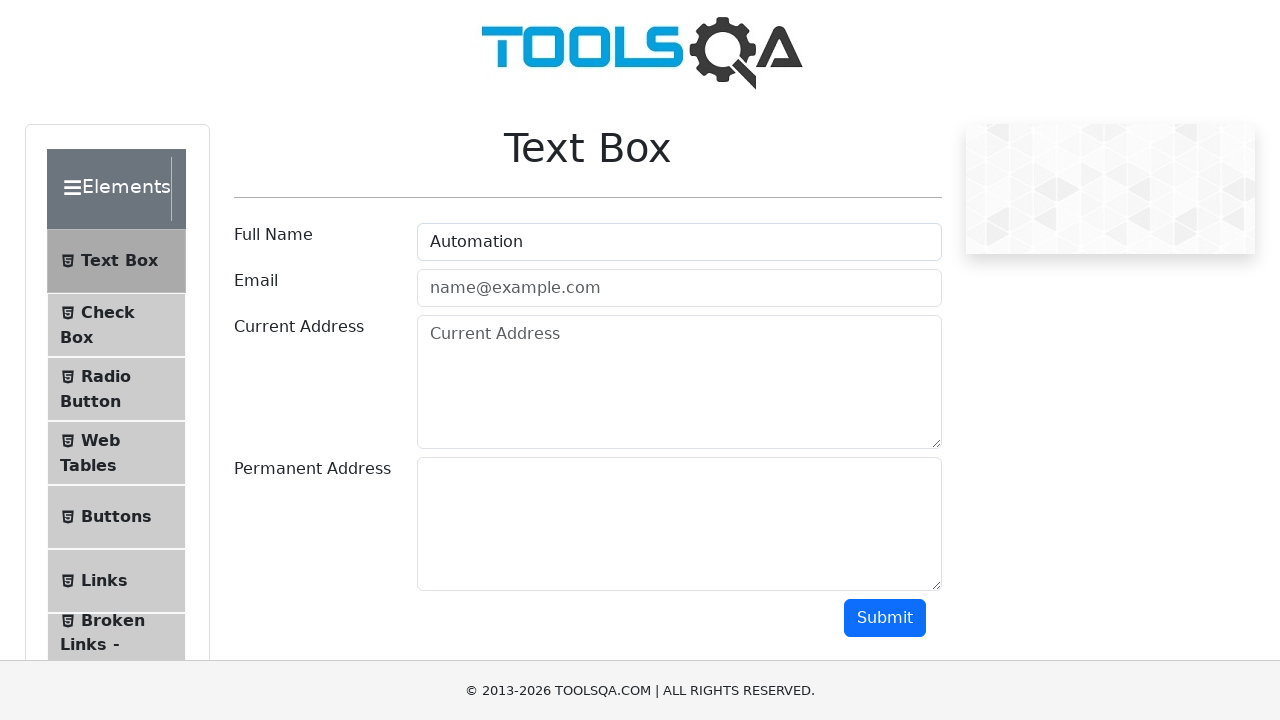

Filled email field with 'Testing@gmail.com' on #userEmail
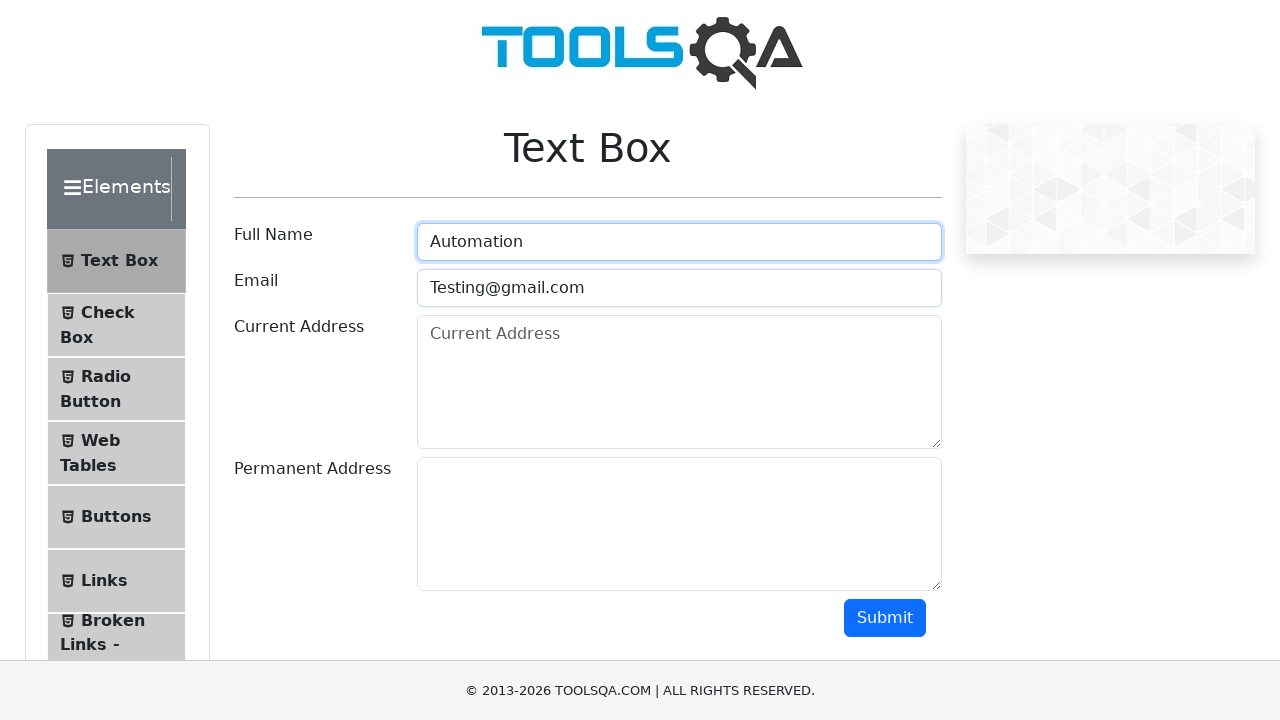

Filled current address field with 'Testing Current Address' on #currentAddress
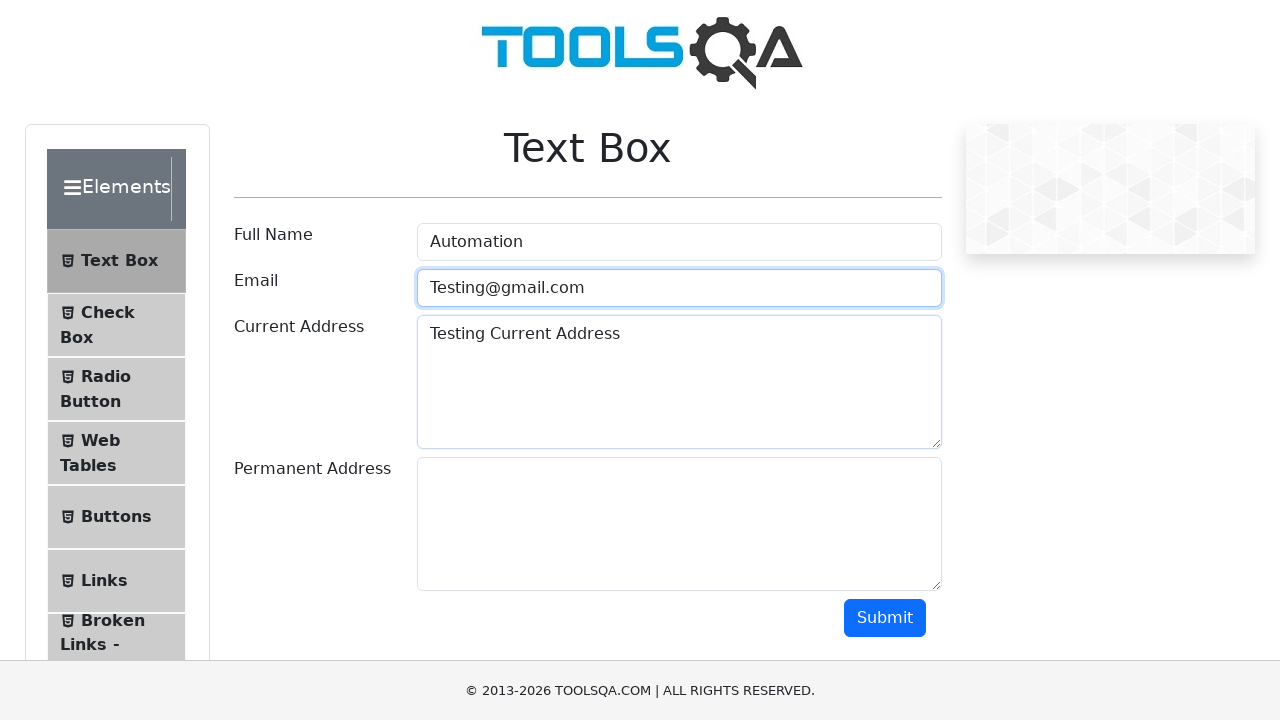

Filled permanent address field with 'Testing Permanent Address' on #permanentAddress
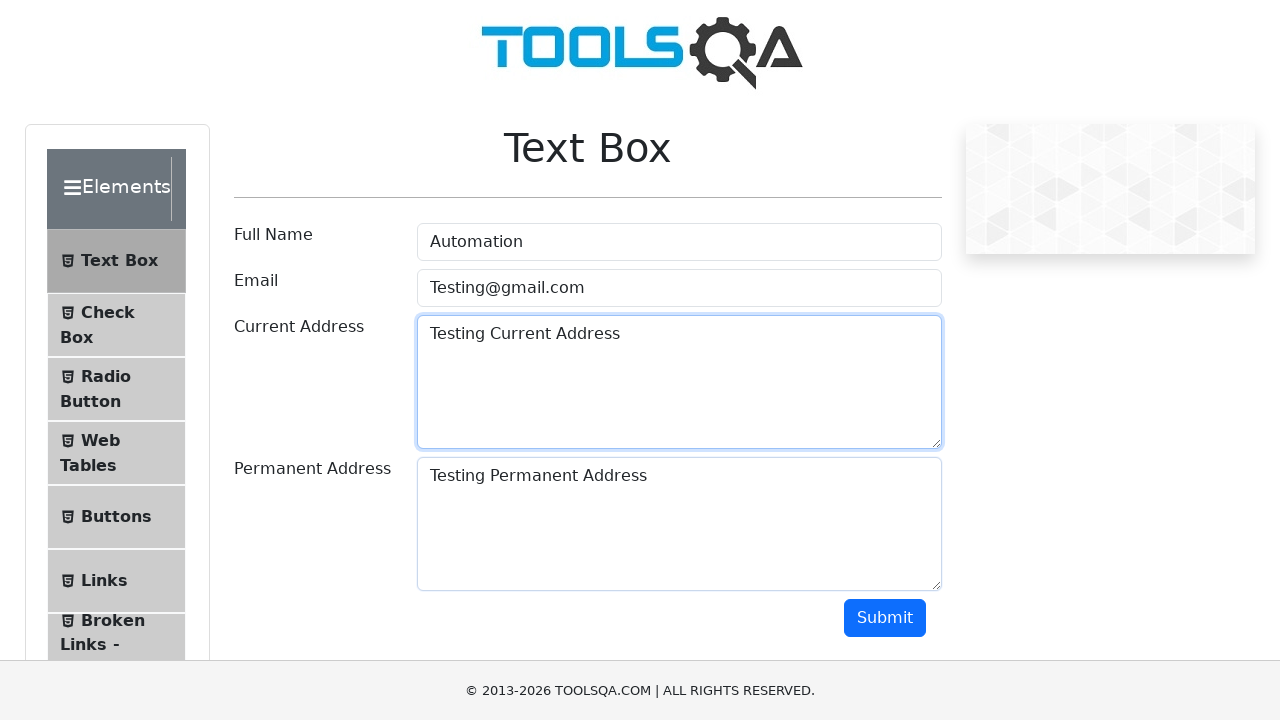

Clicked submit button to submit the form at (885, 618) on #submit
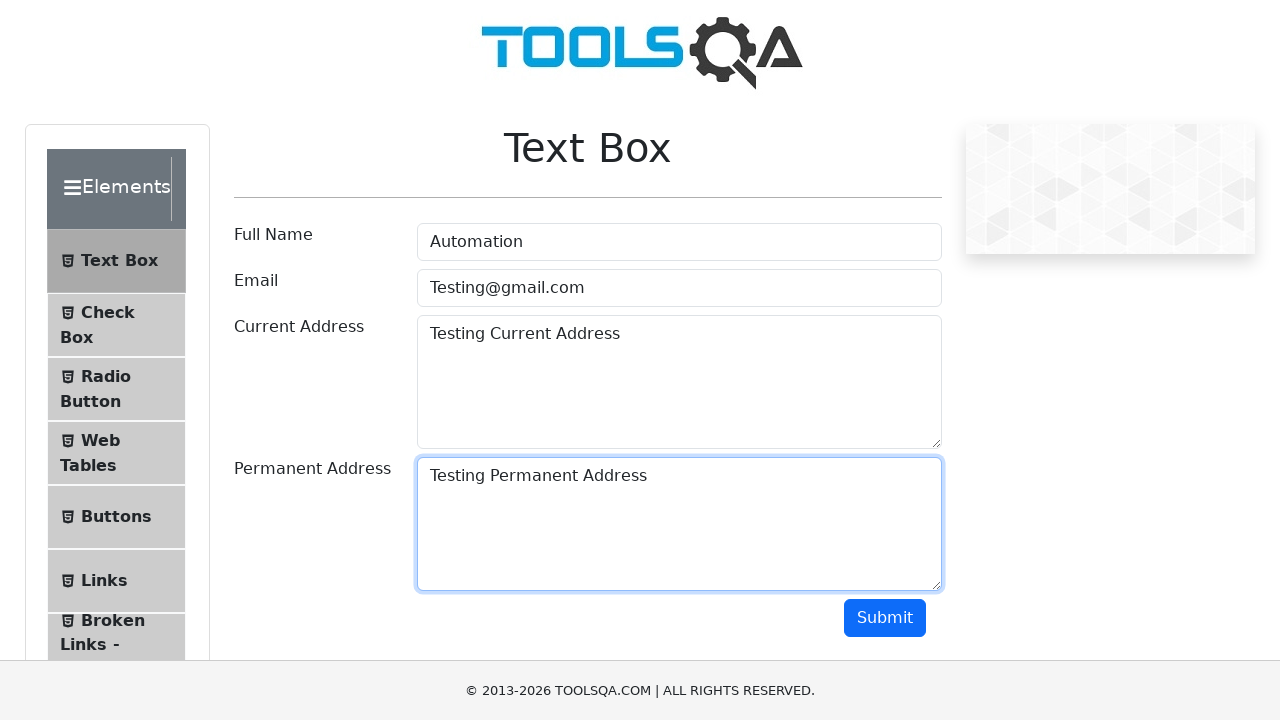

Form output appeared, indicating successful submission
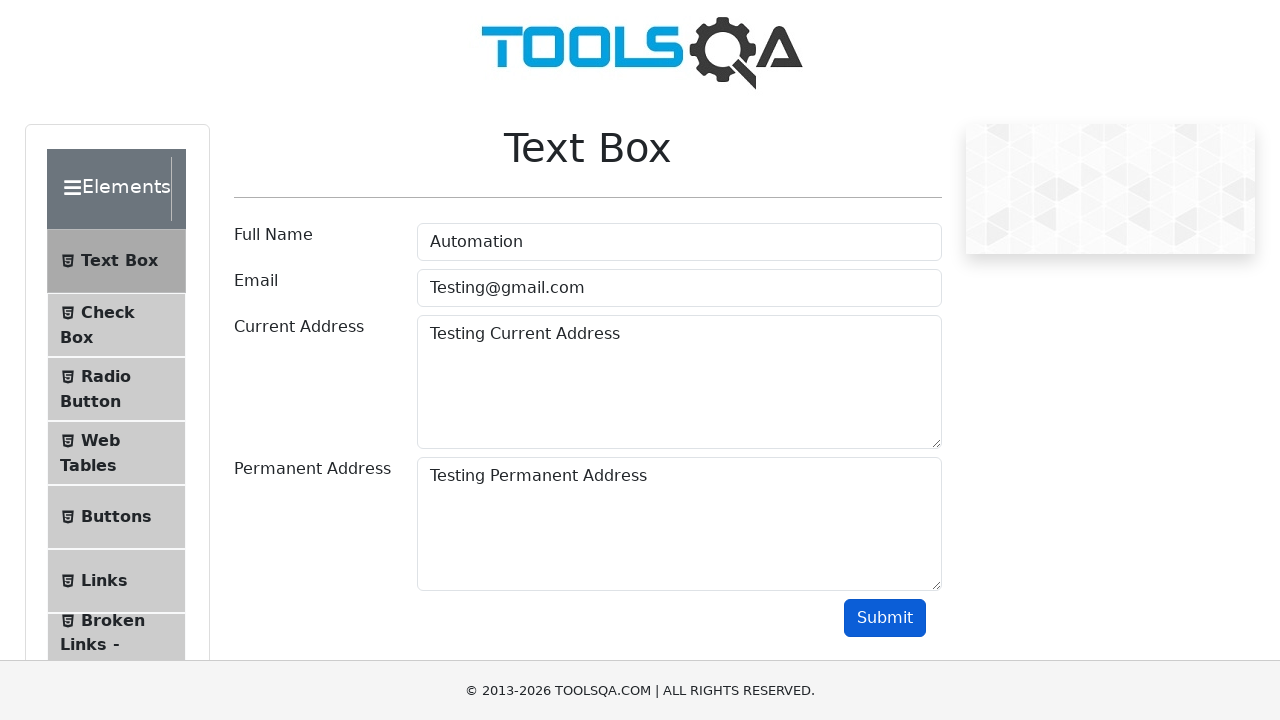

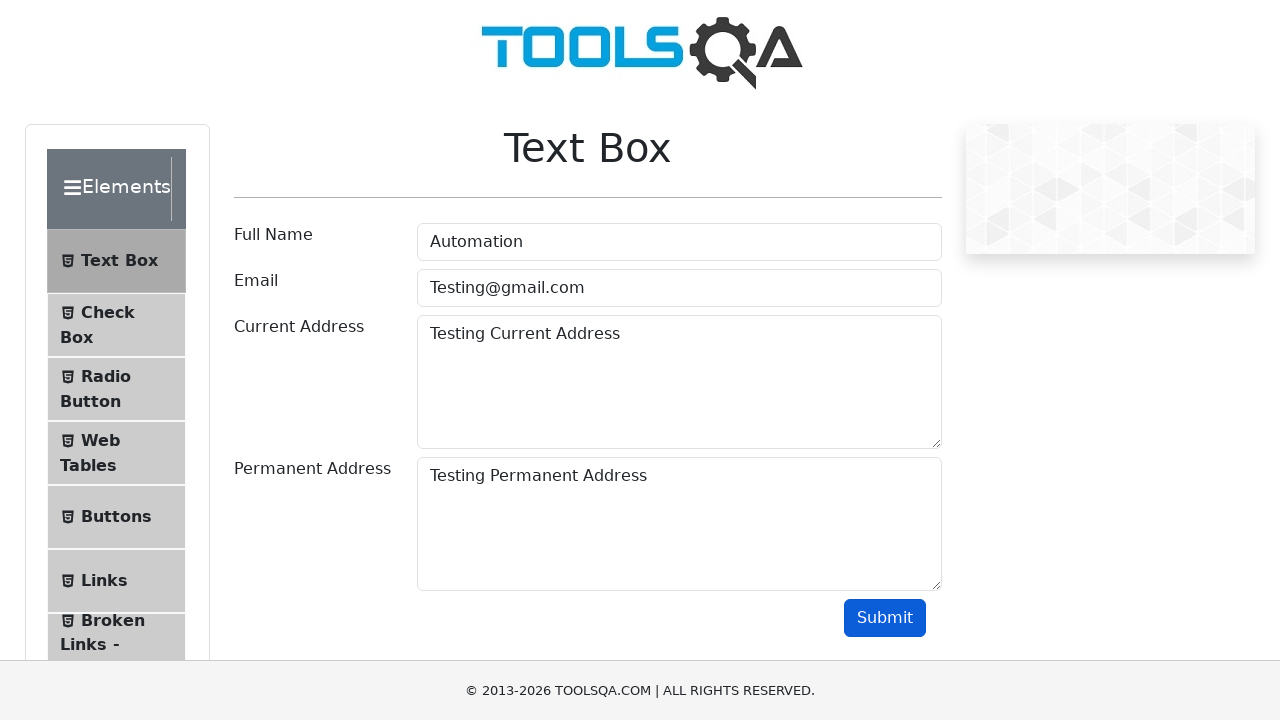